Tests selecting an option from a dropdown by its visible text and verifies the selection was successful

Starting URL: https://the-internet.herokuapp.com/dropdown

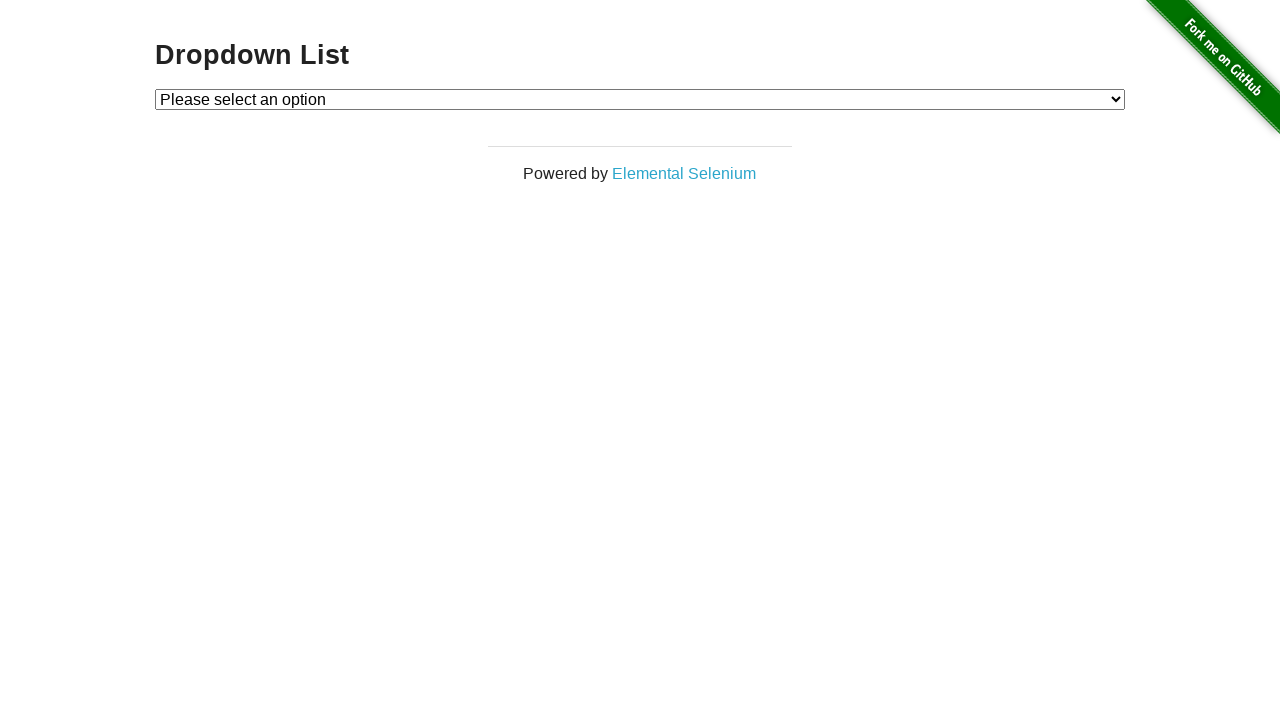

Navigated to dropdown page
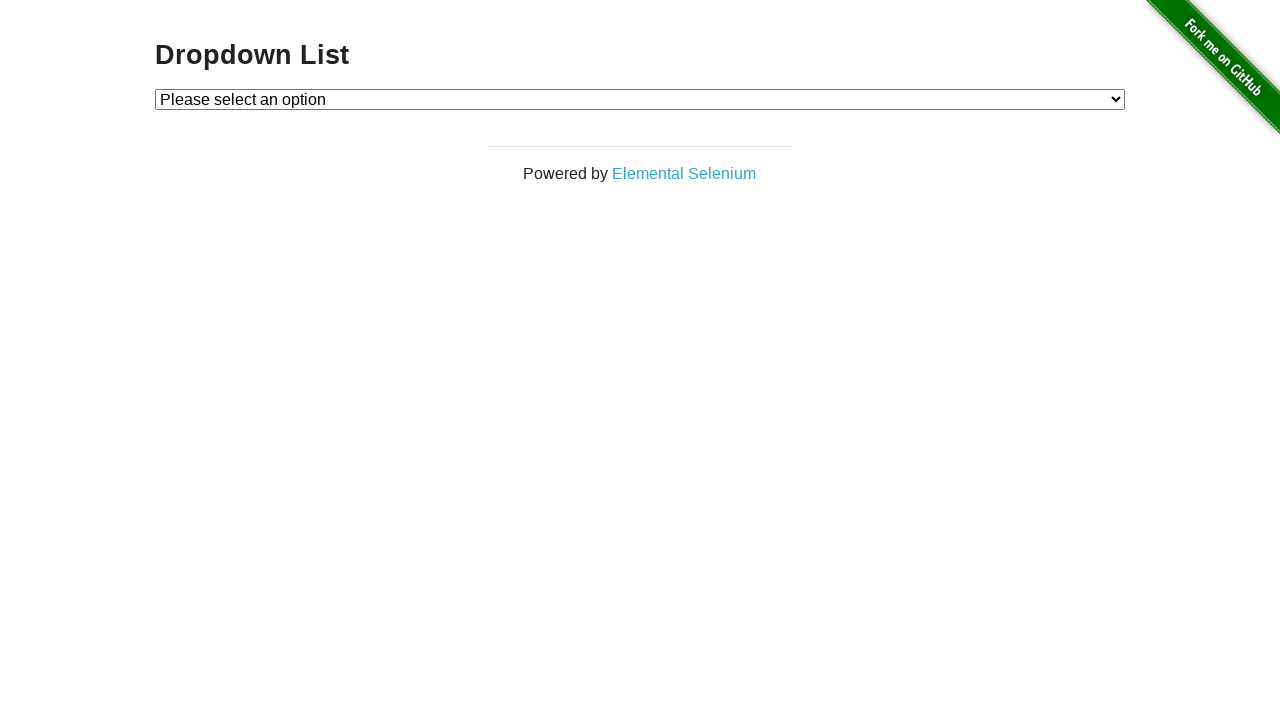

Selected 'Option 1' from dropdown by visible text on #dropdown
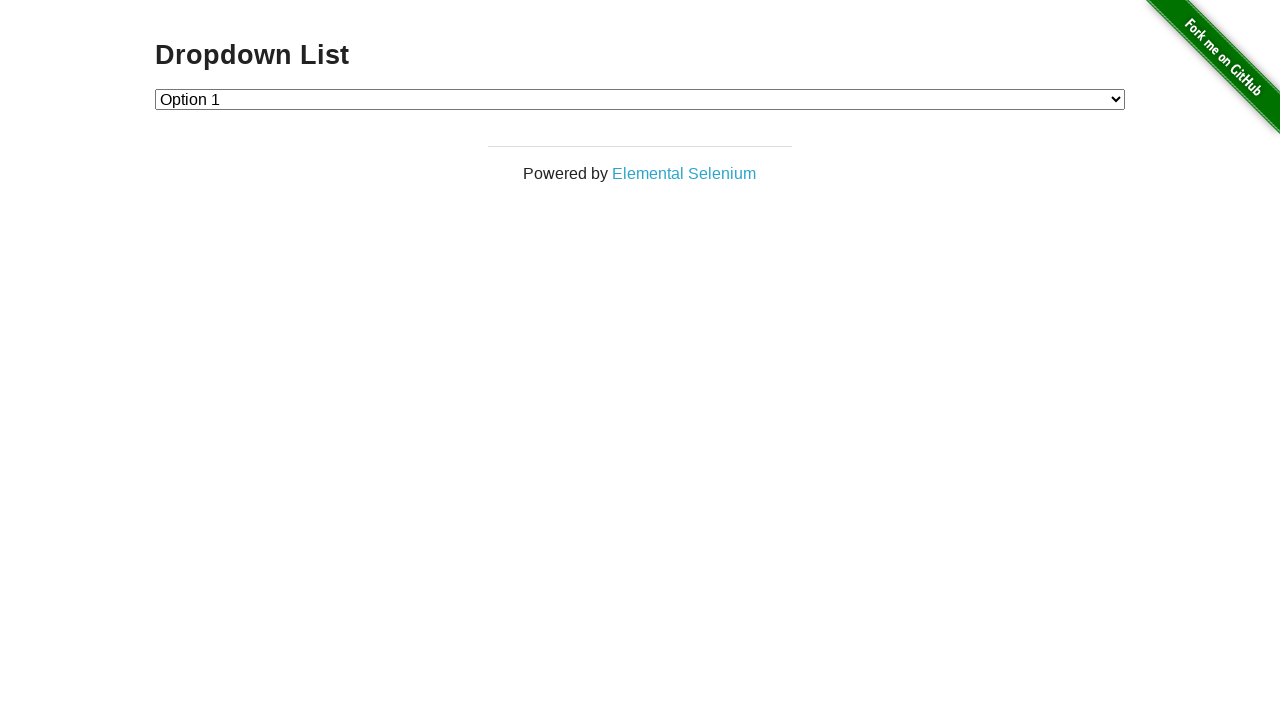

Retrieved selected dropdown value
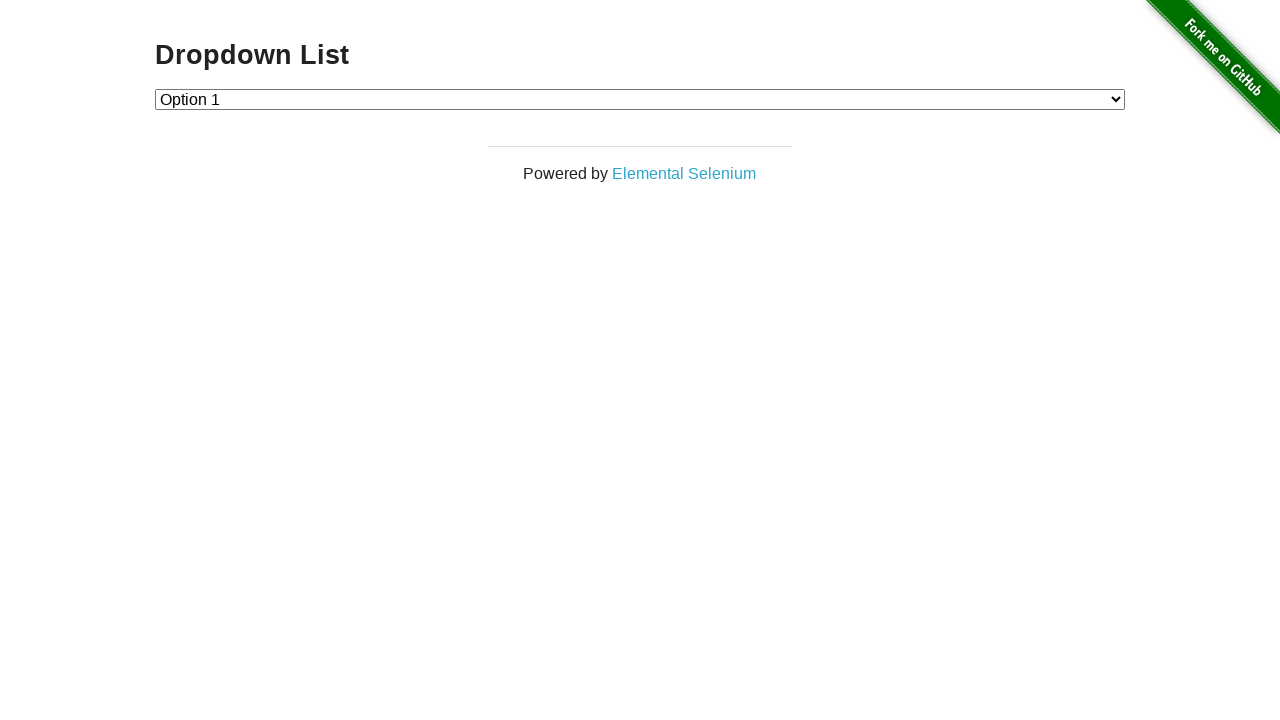

Verified selected value equals '1'
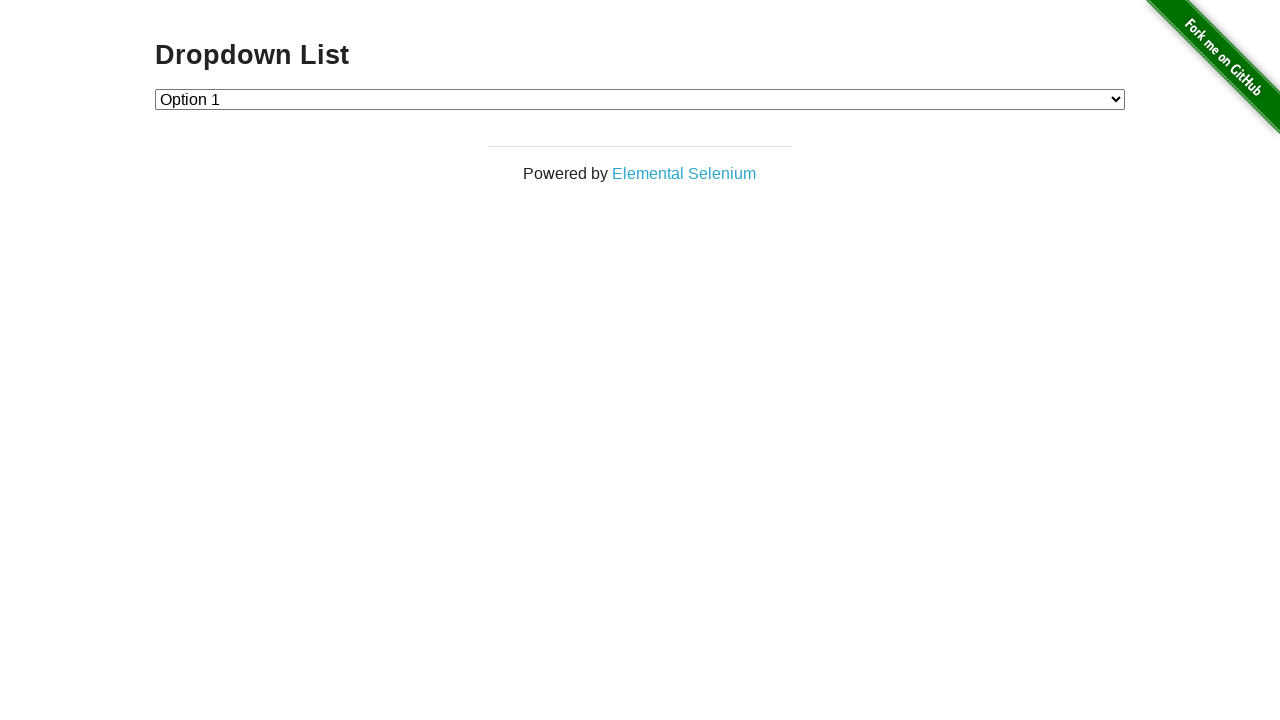

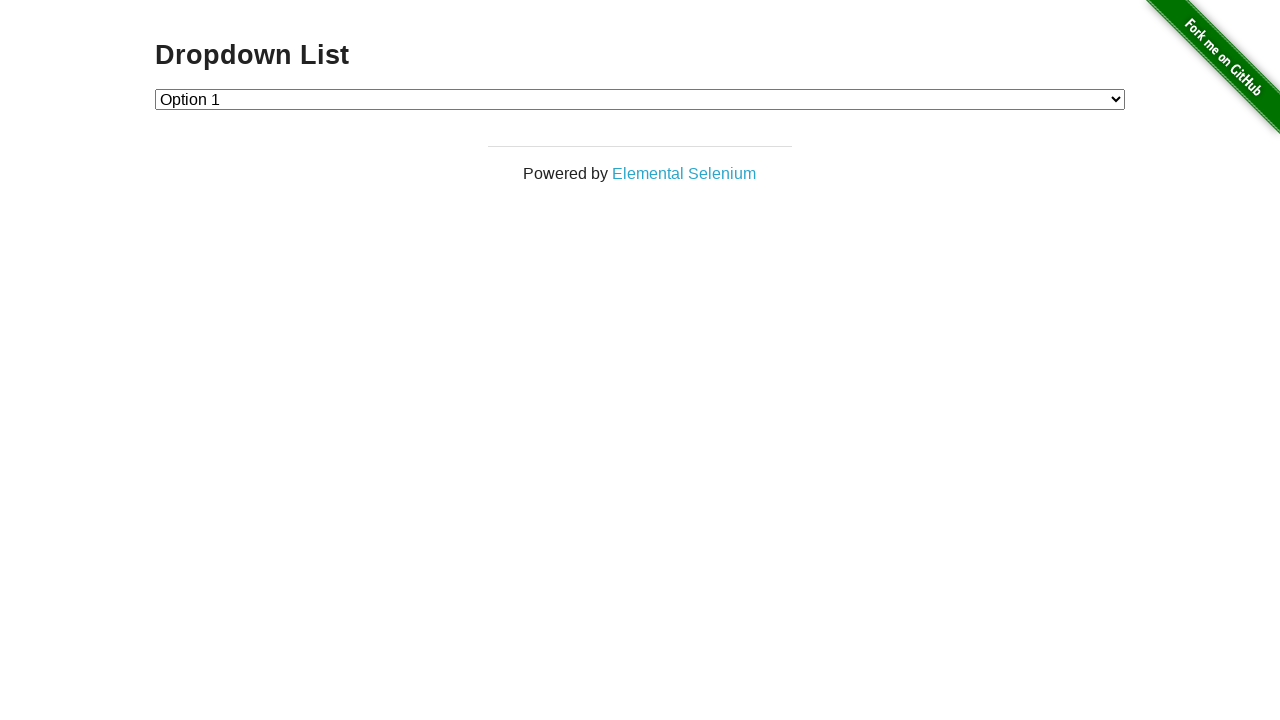